Tests modal dialog interaction by launching a Bootstrap modal and clicking the Save Changes button

Starting URL: https://www.lambdatest.com/selenium-playground/bootstrap-modal-demo

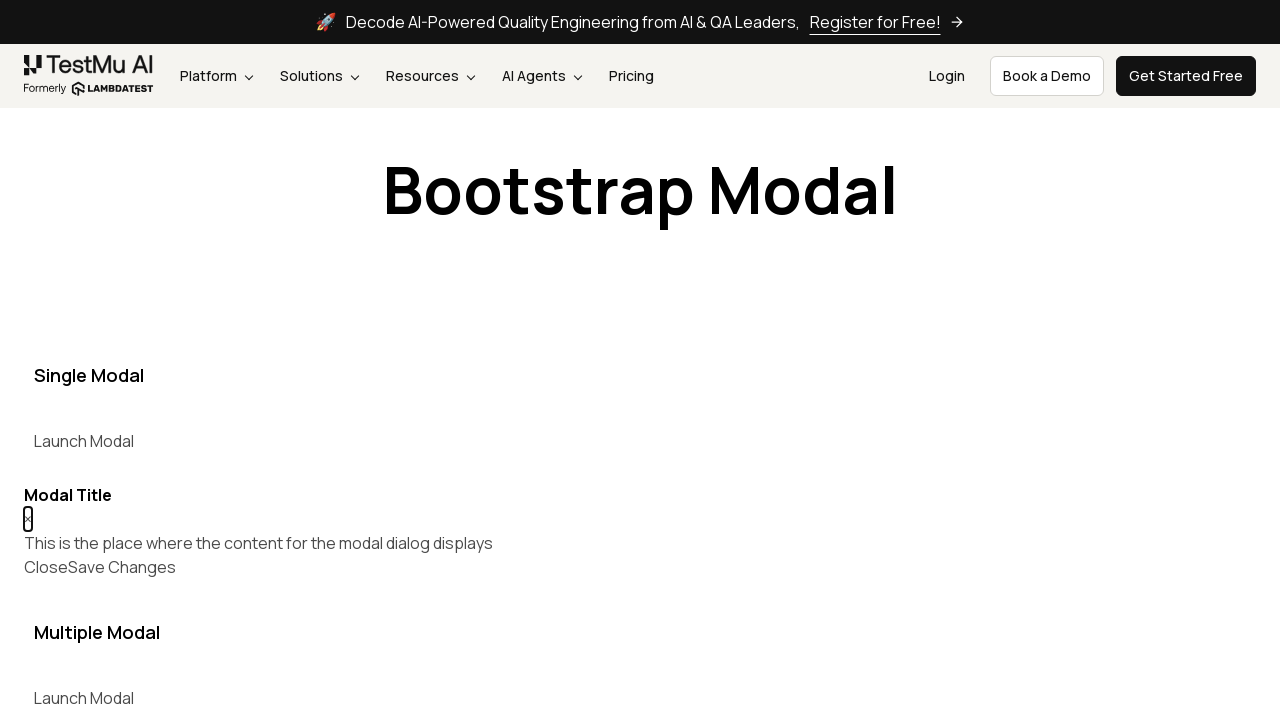

Set up dialog handler to automatically accept dialogs
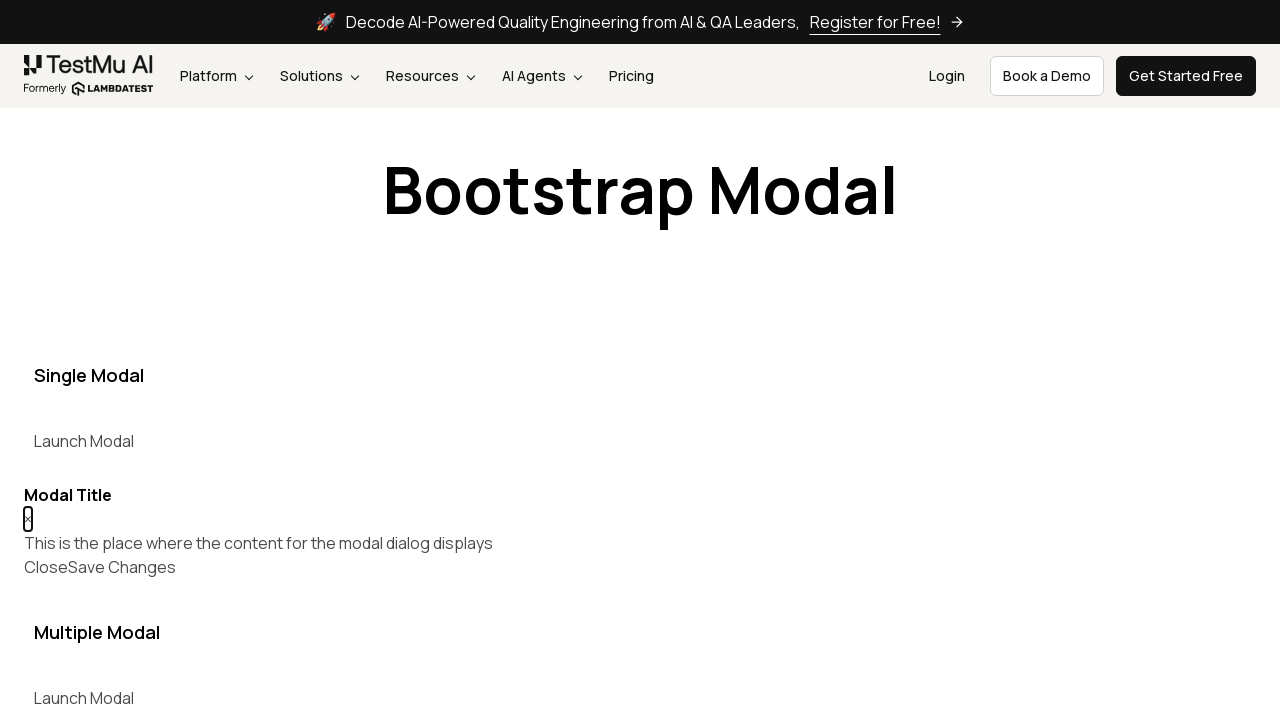

Clicked Launch Modal button to open Bootstrap modal at (84, 441) on text=Launch Modal
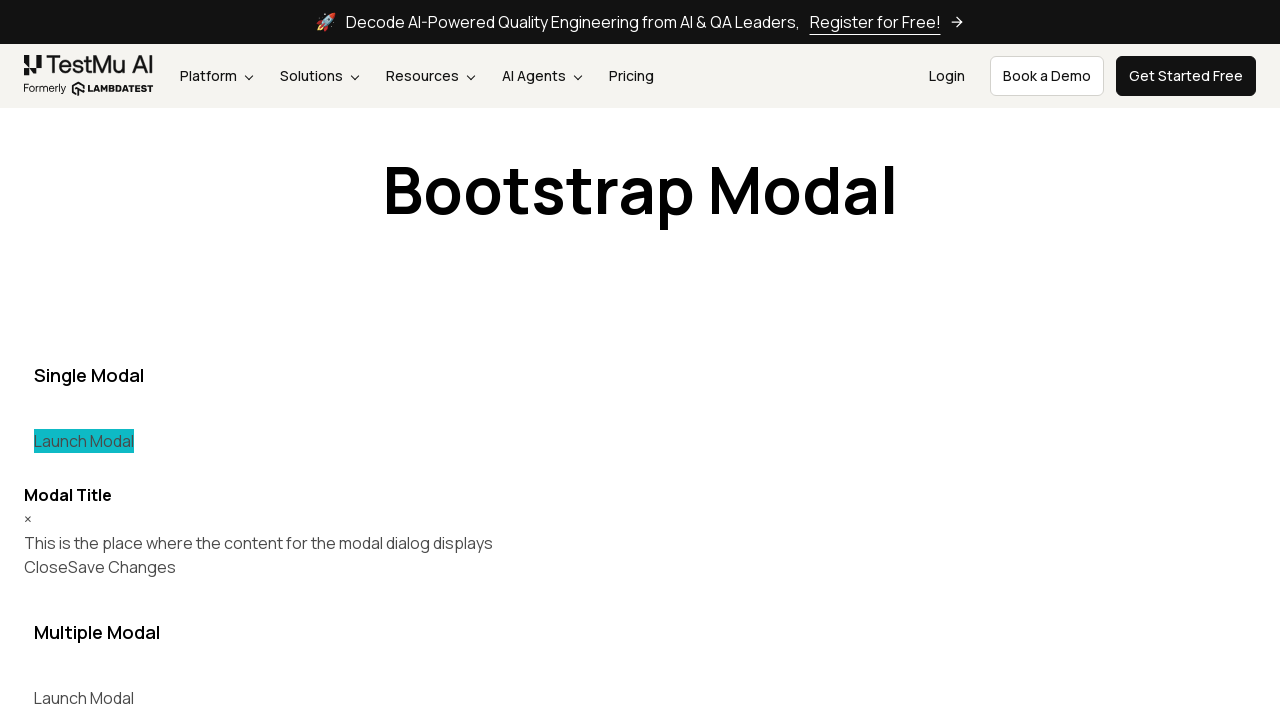

Waited for modal to appear
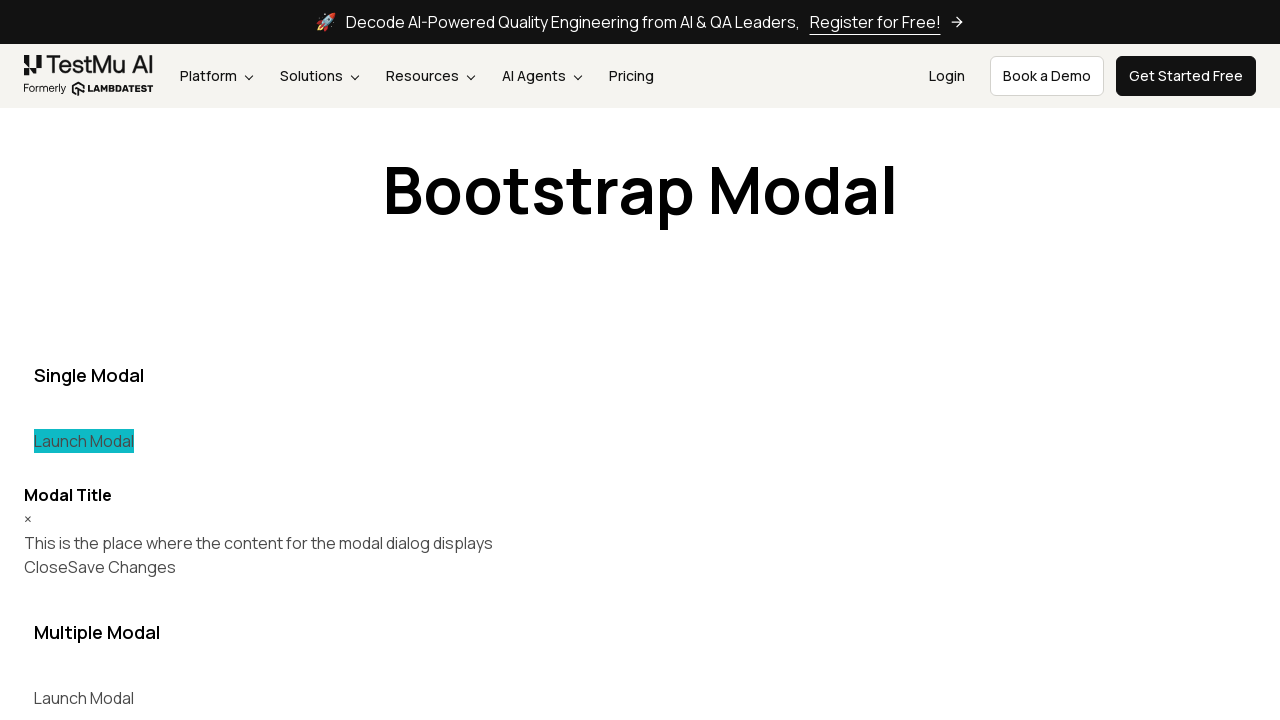

Clicked Save Changes button in the modal at (122, 567) on text=Save Changes
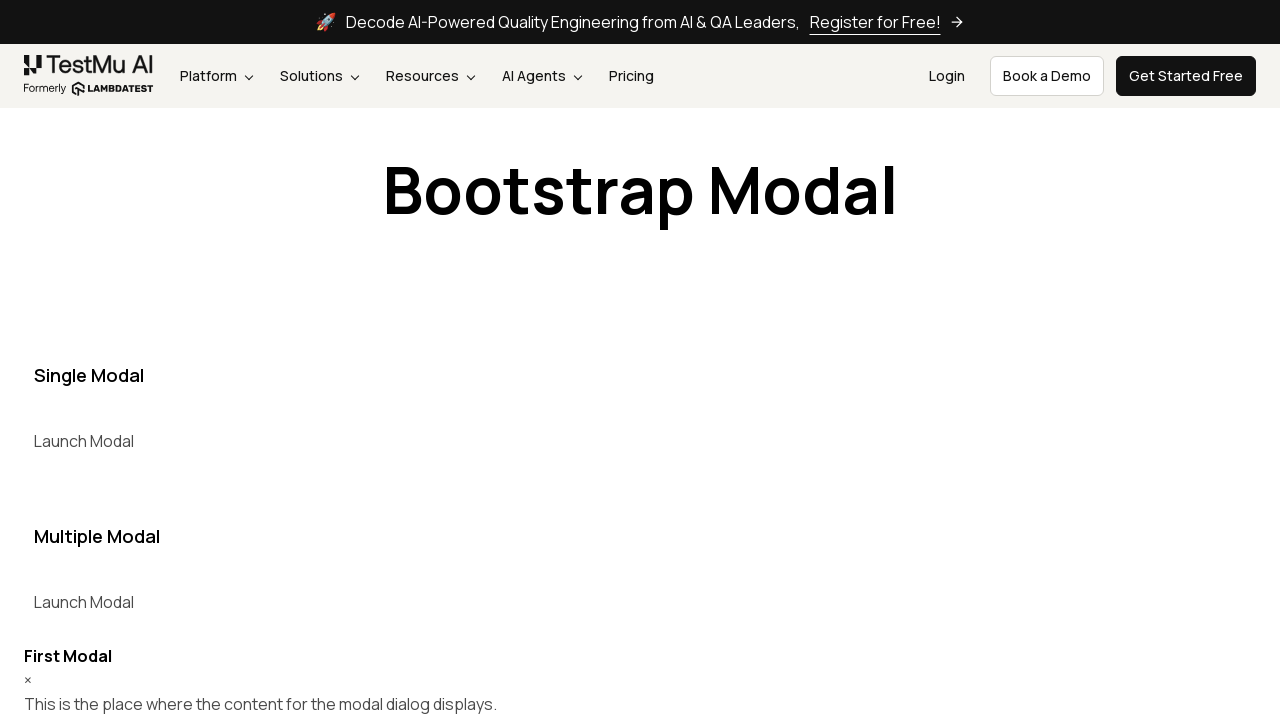

Waited to observe the result of modal interaction
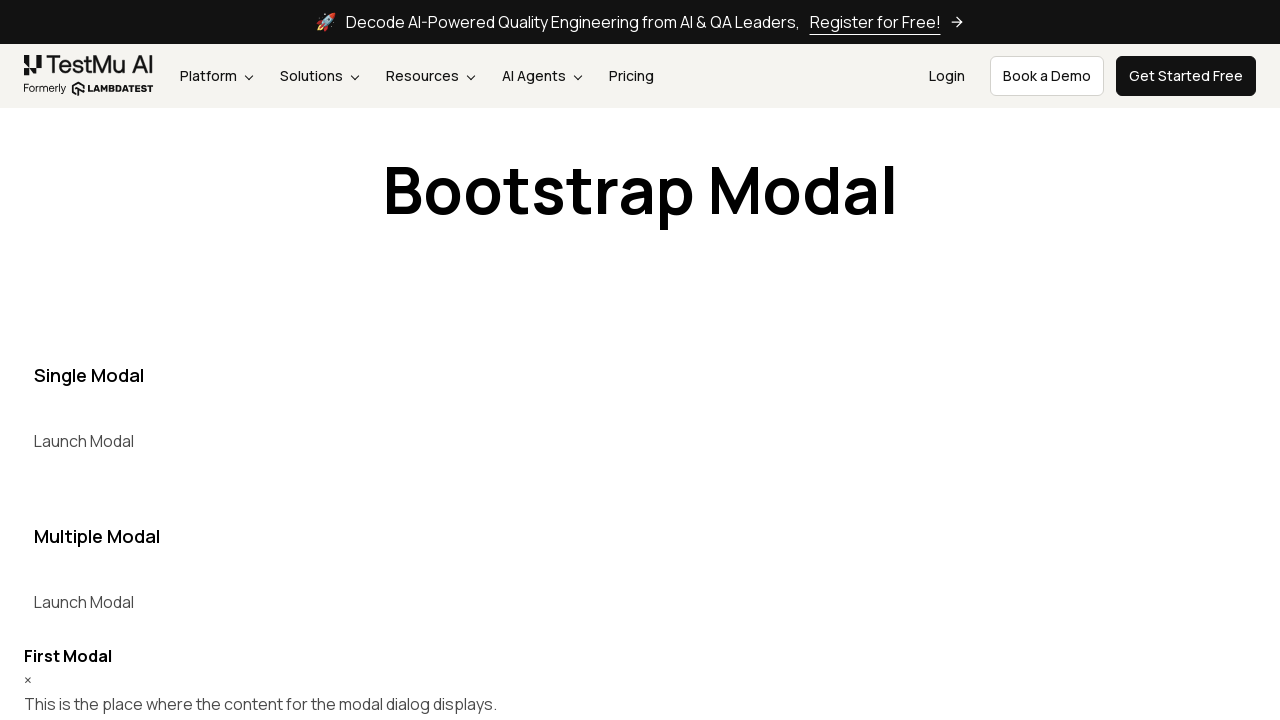

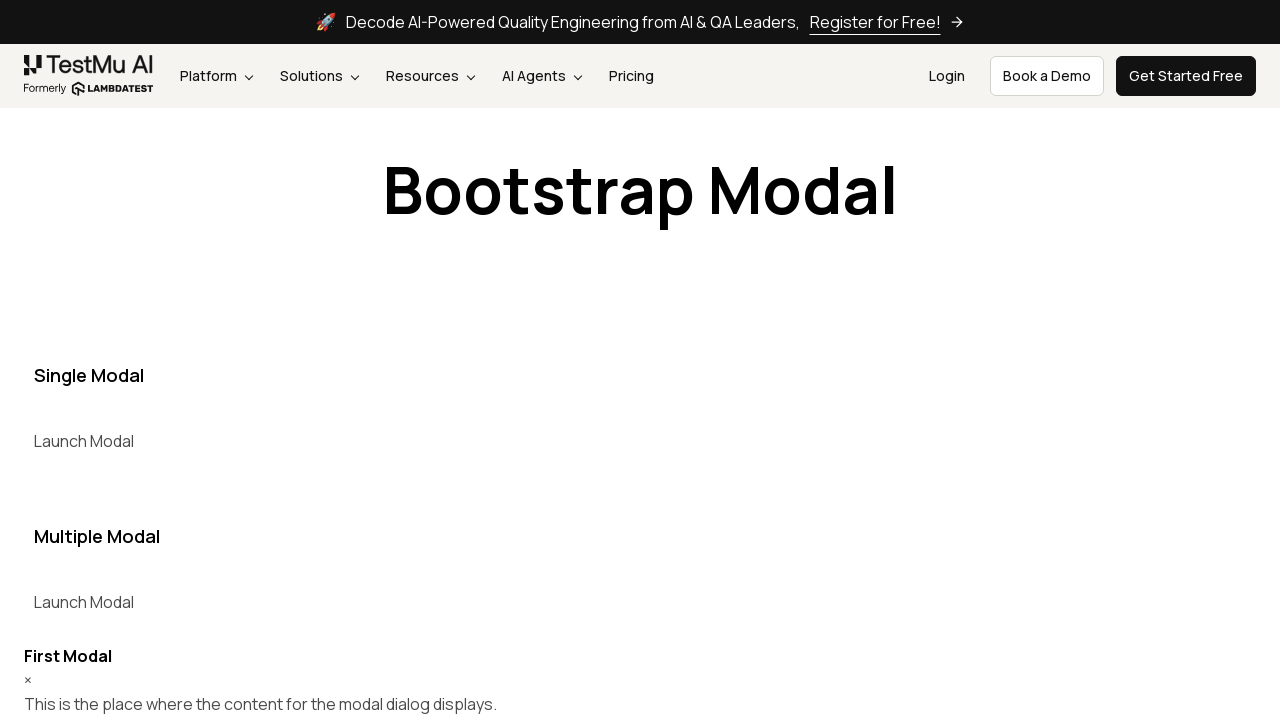